Tests JavaScript alert acceptance by clicking the first button and verifying the OK button functionality

Starting URL: https://testcenter.techproeducation.com/index.php?page=javascript-alerts

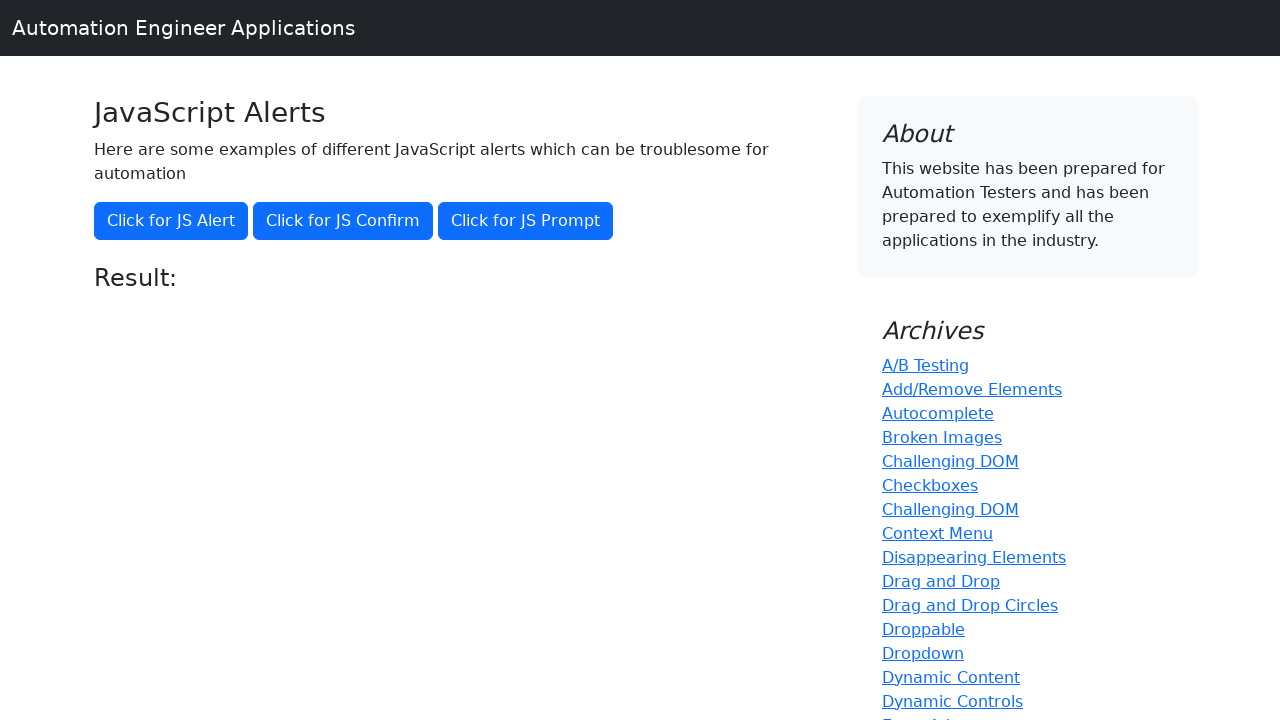

Clicked the first button to trigger JavaScript alert at (171, 221) on (//button)[1]
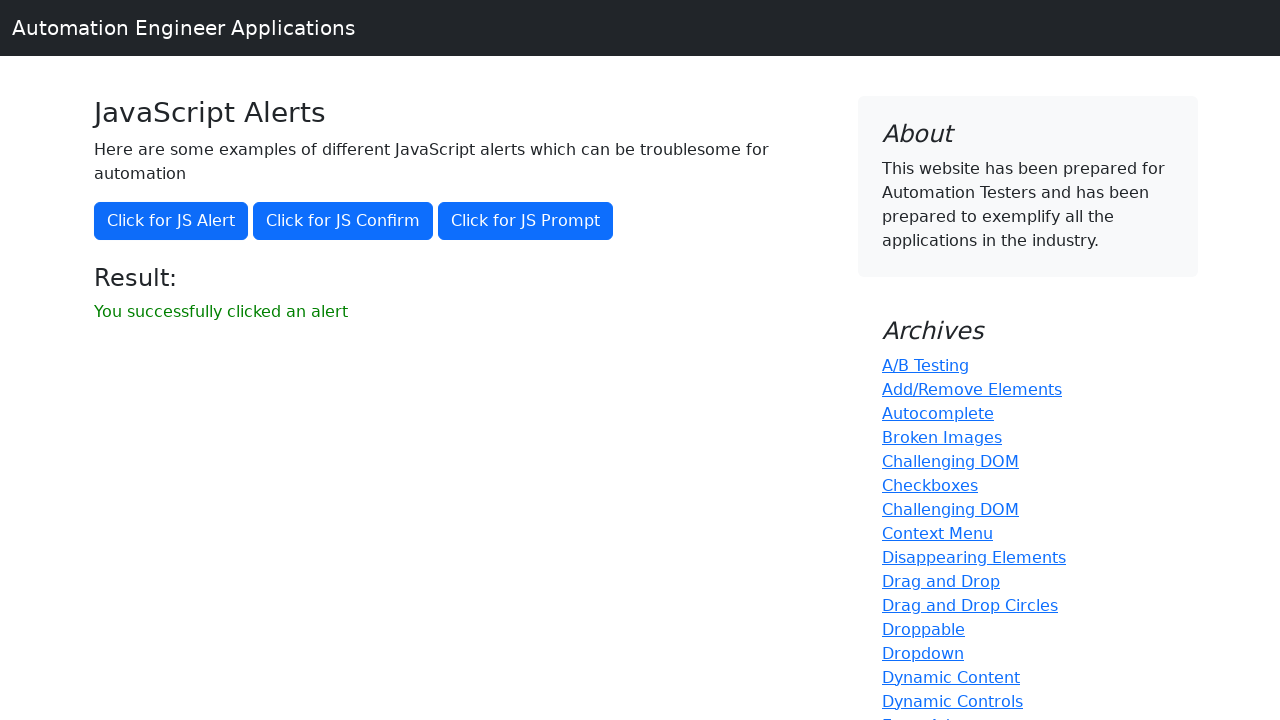

Set up dialog handler to accept alert
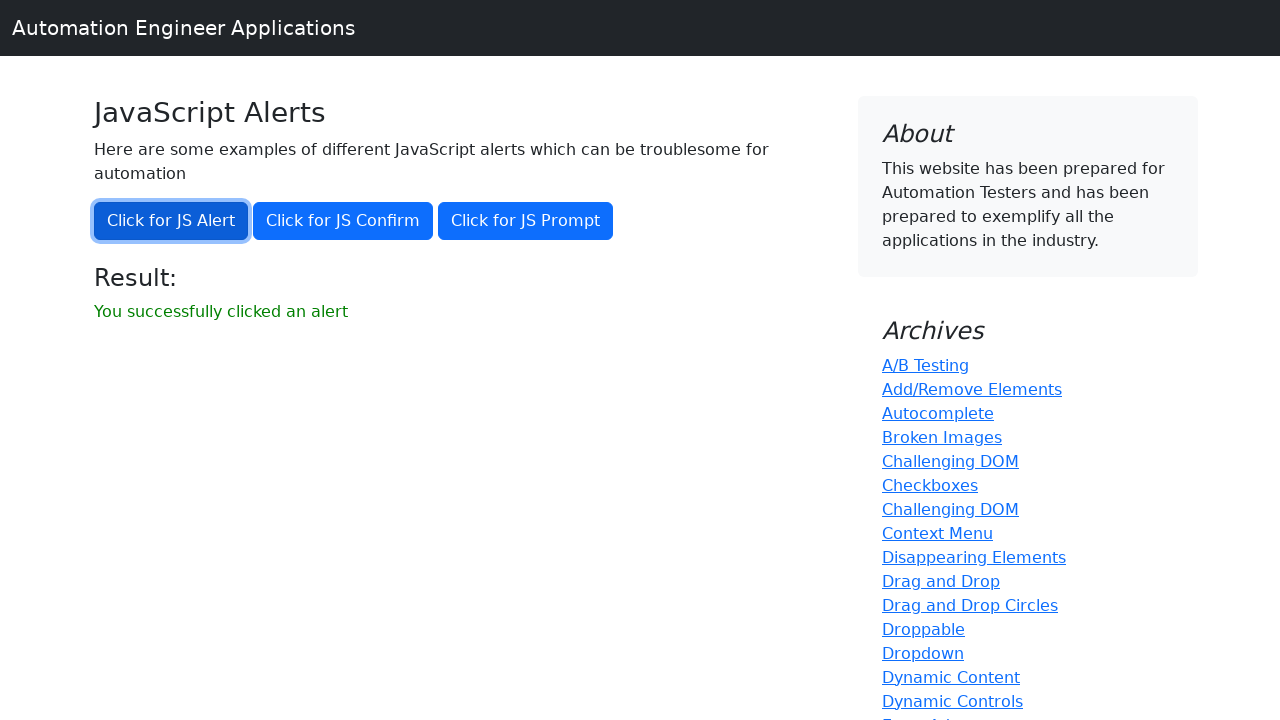

Retrieved result message text
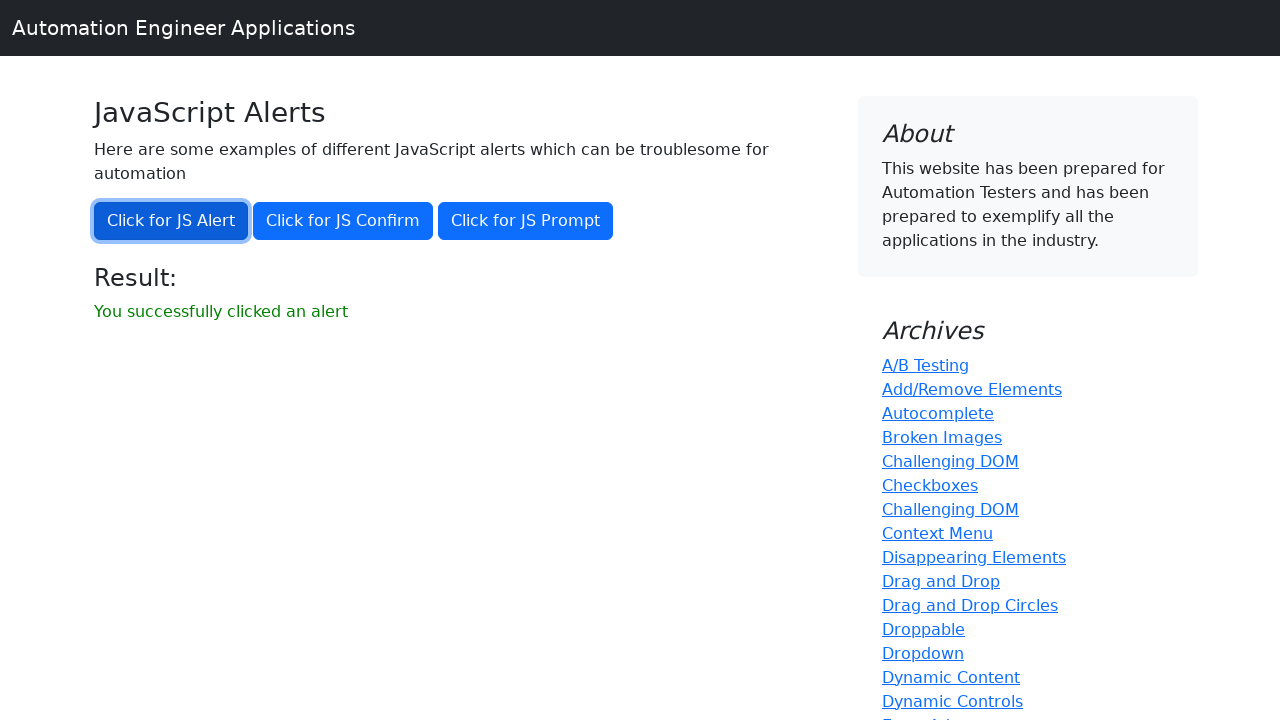

Verified result message is 'You successfully clicked an alert'
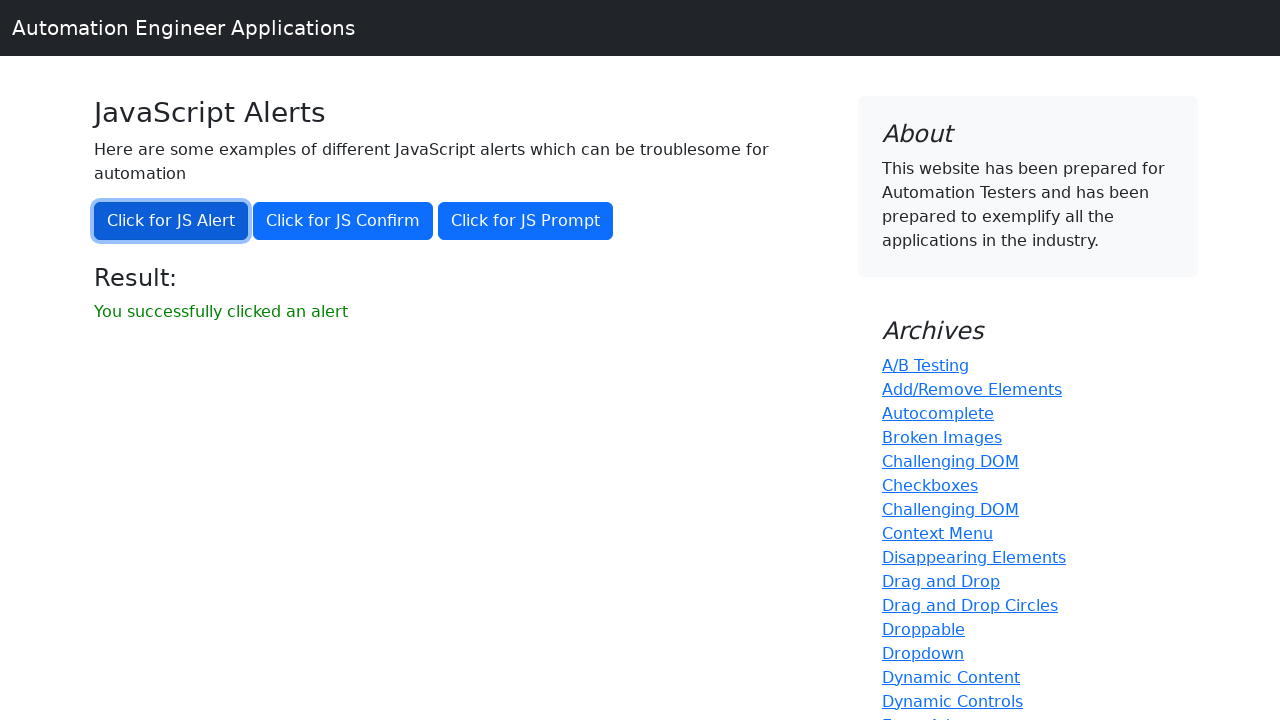

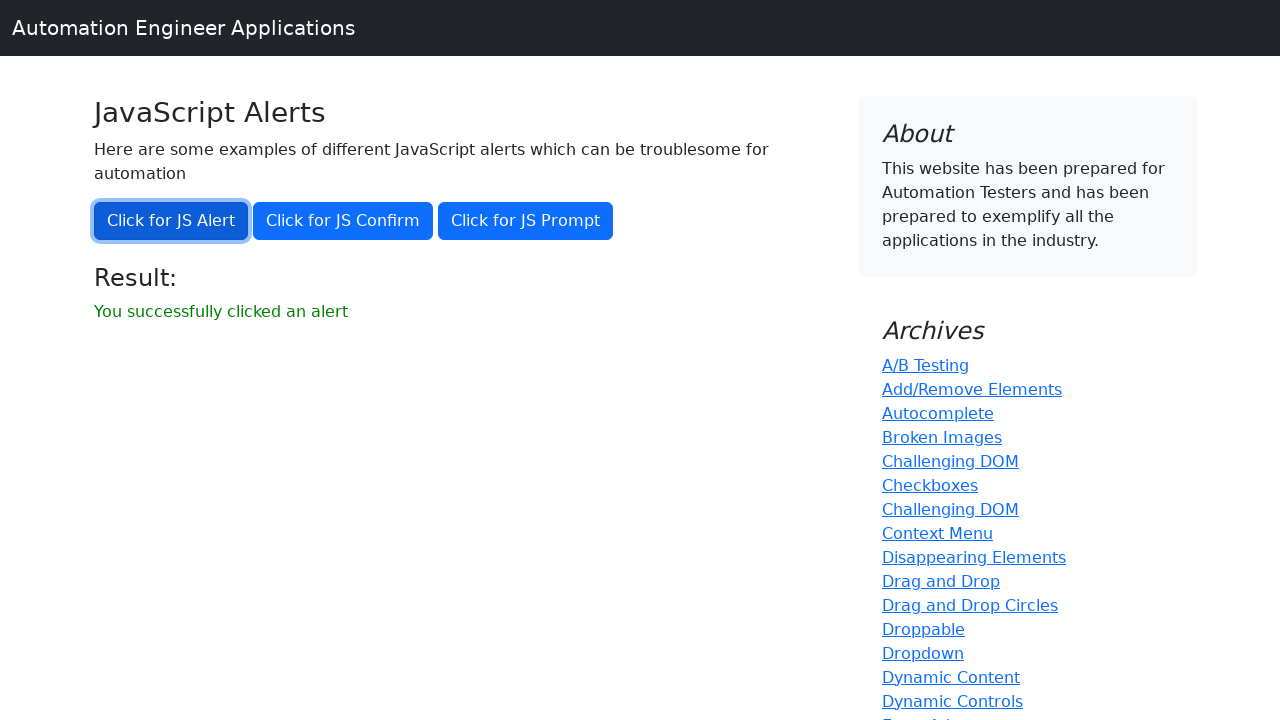